Tests customer care contact form with invalid email format to verify email validation

Starting URL: https://parabank.parasoft.com/parabank/contact.htm

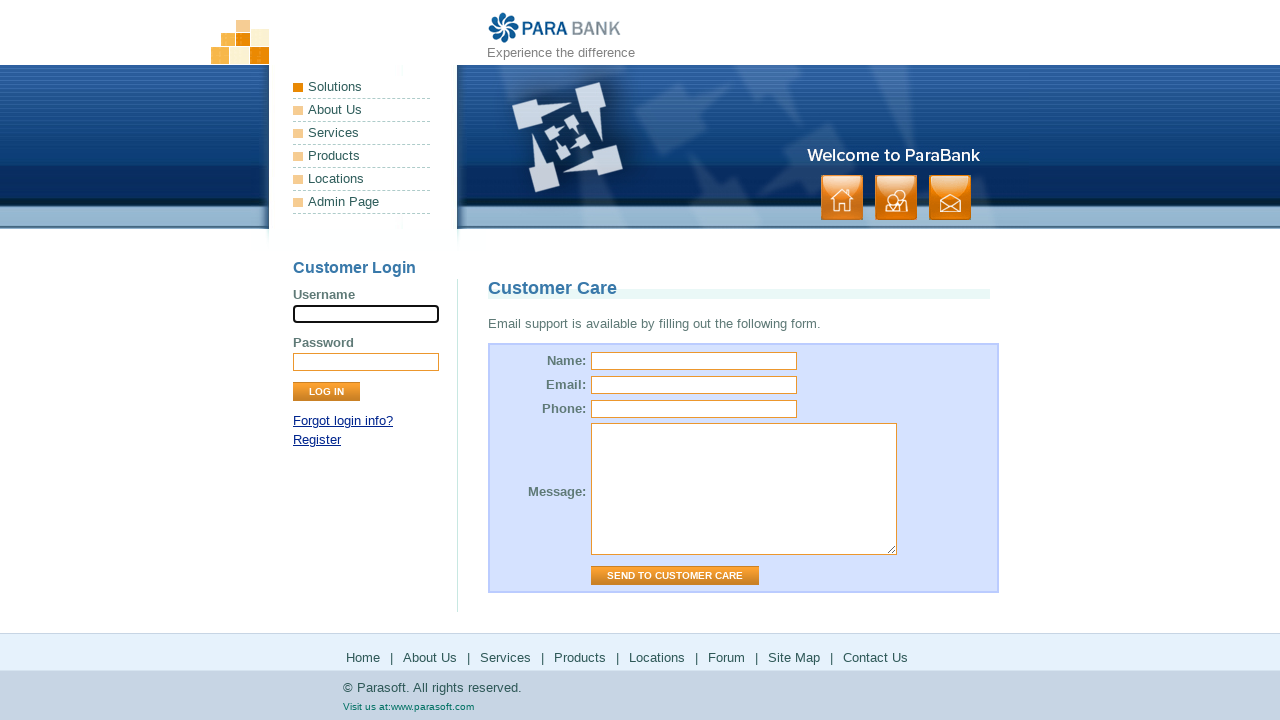

Filled name field with 'Robert' on #name
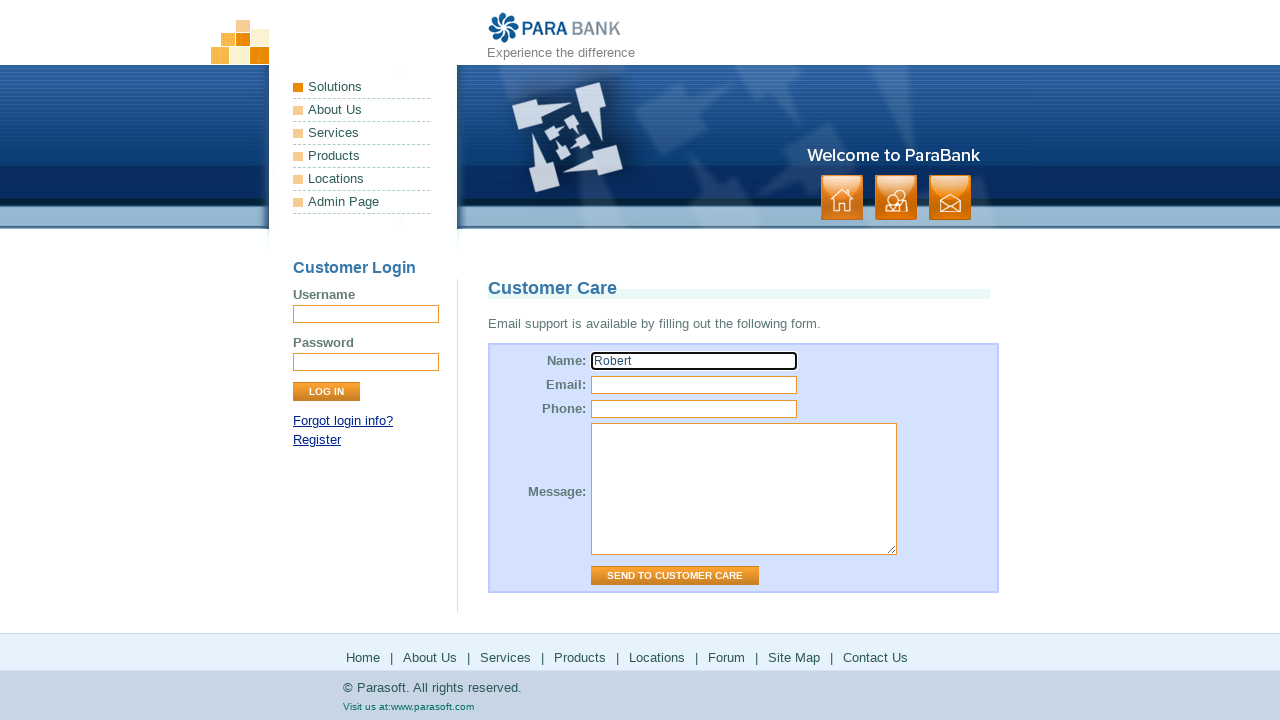

Filled email field with invalid format 'abc' on #email
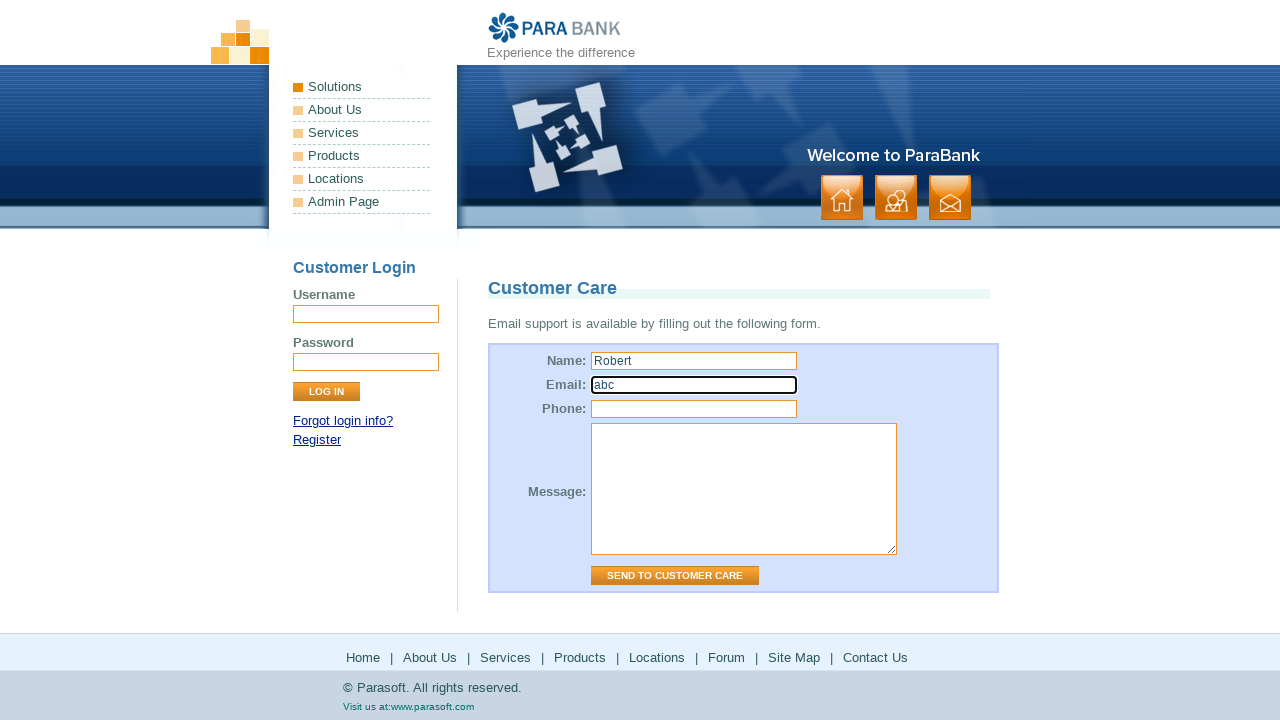

Filled phone field with '123' on #phone
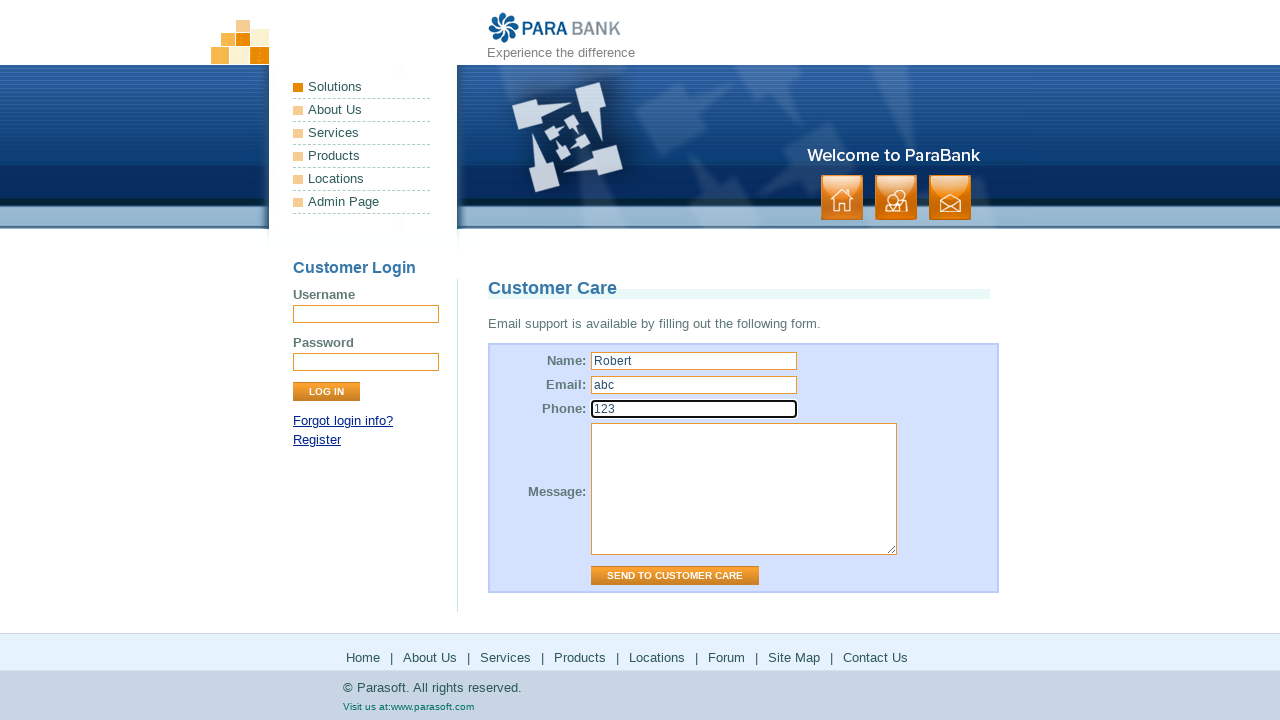

Filled message field with 'need support message' on #message
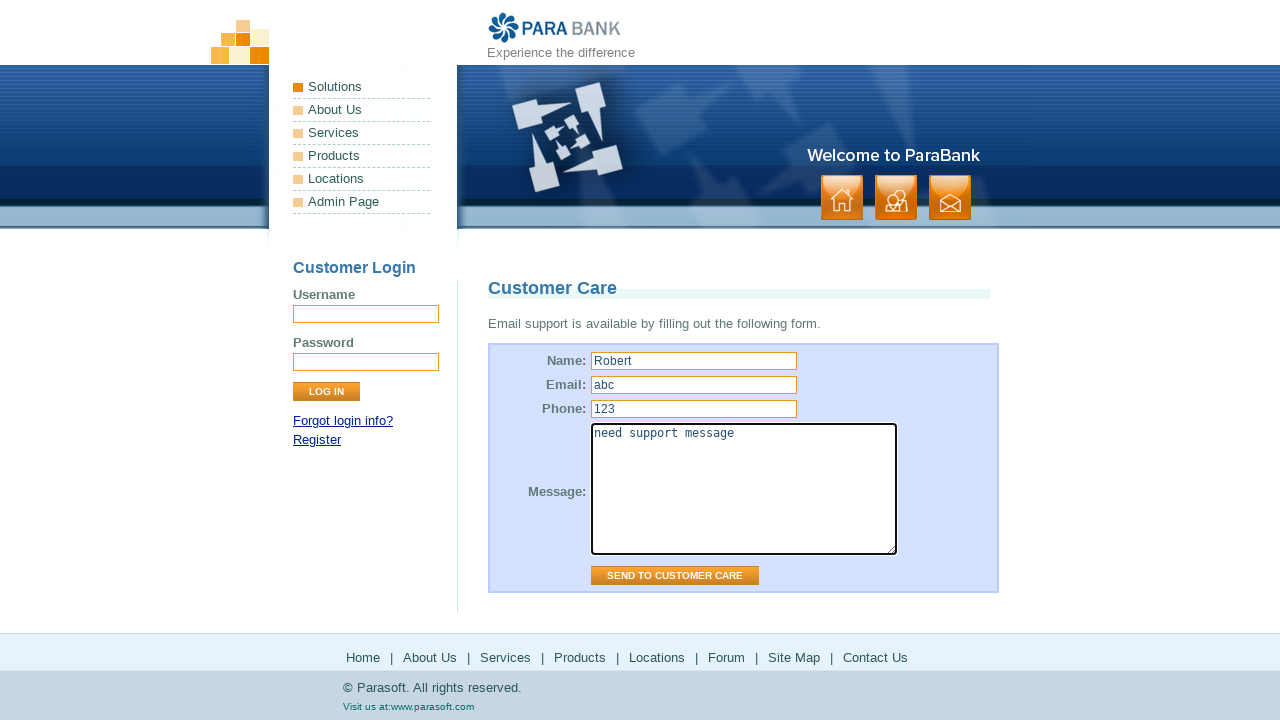

Clicked 'Send to Customer Care' button at (675, 576) on input[value="Send to Customer Care"]
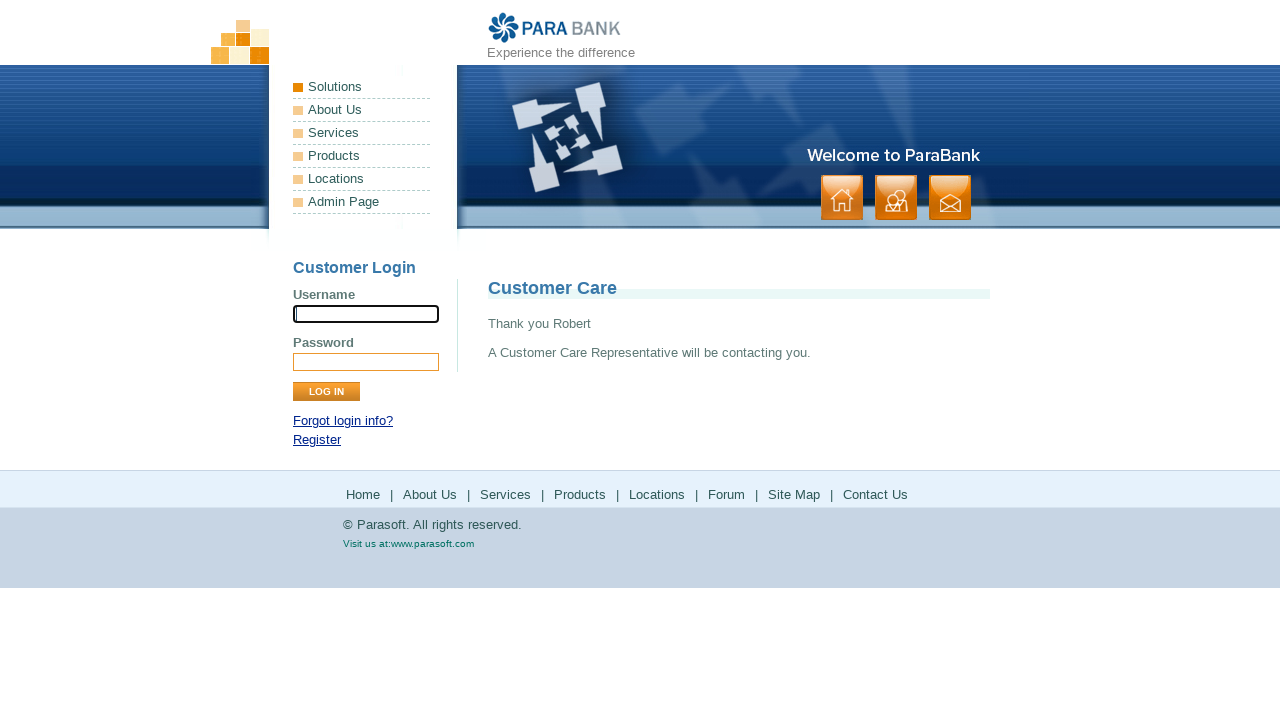

Waited 2 seconds for email validation error message
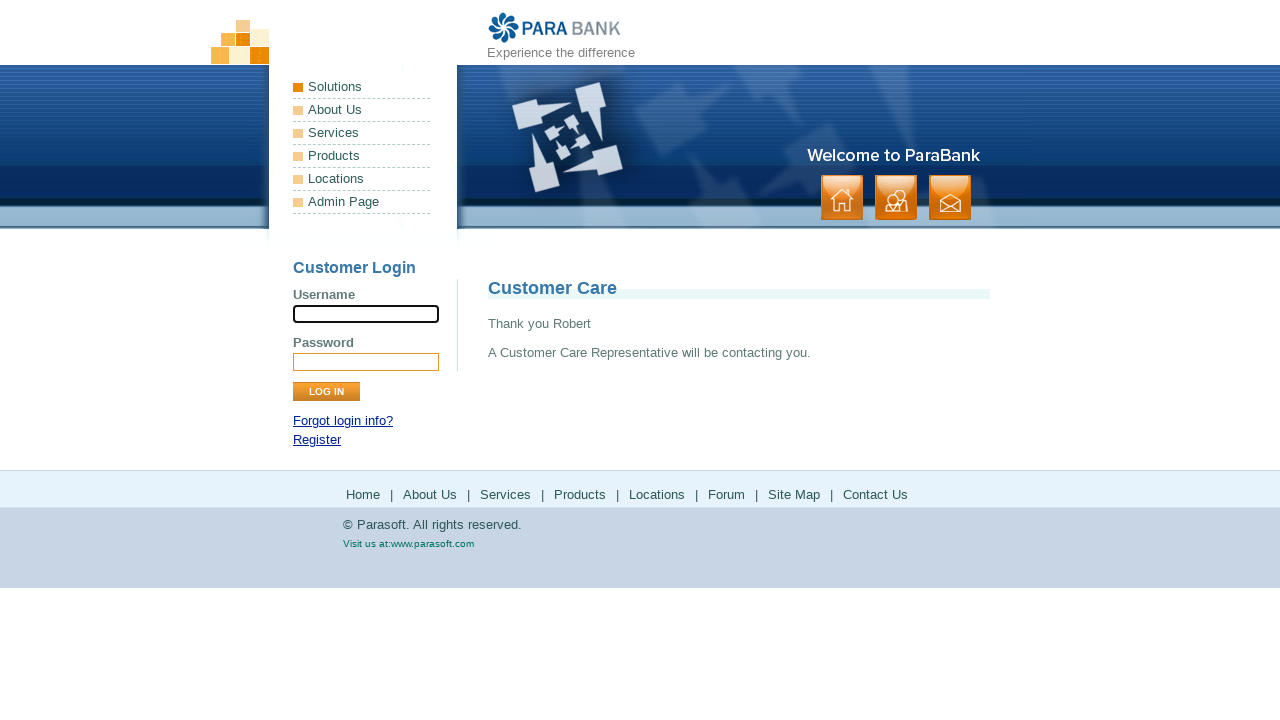

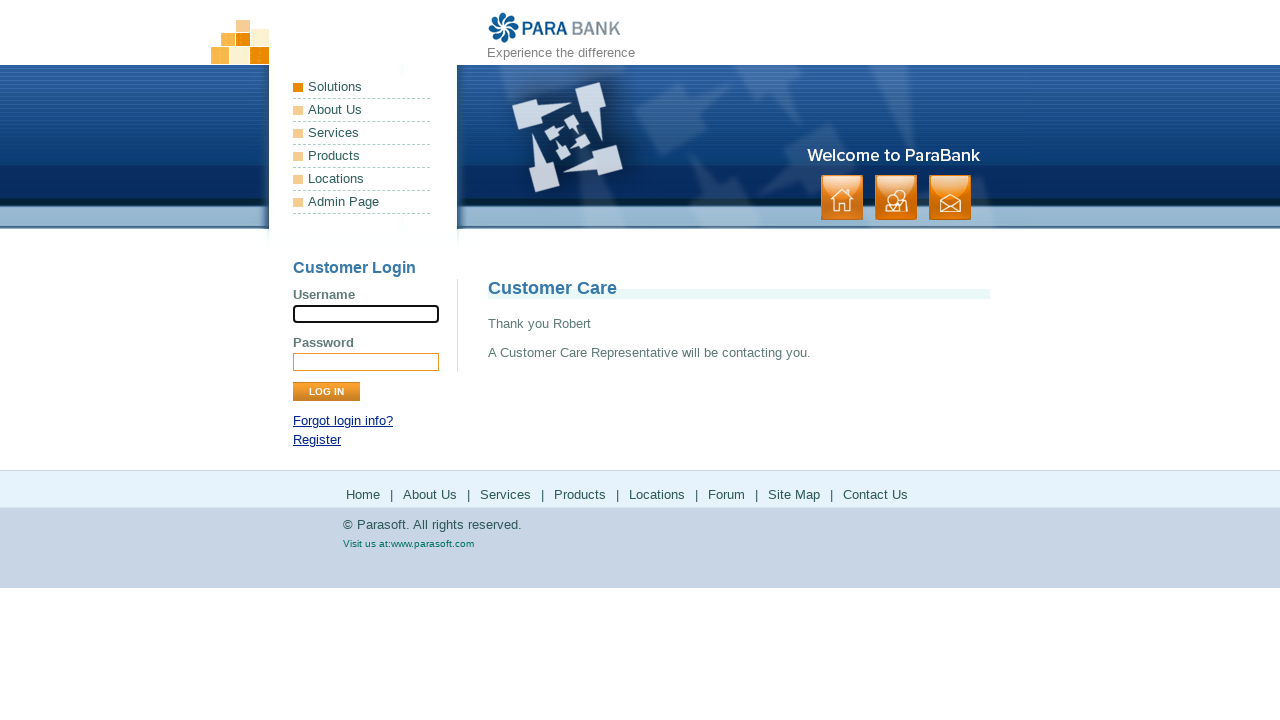